Tests multiple browser window handling by clicking social media links (Twitter, Facebook, YouTube, LinkedIn) that open new windows, switching between them, and closing the child windows while returning to the parent window.

Starting URL: https://opensource-demo.orangehrmlive.com/web/index.php/auth/login

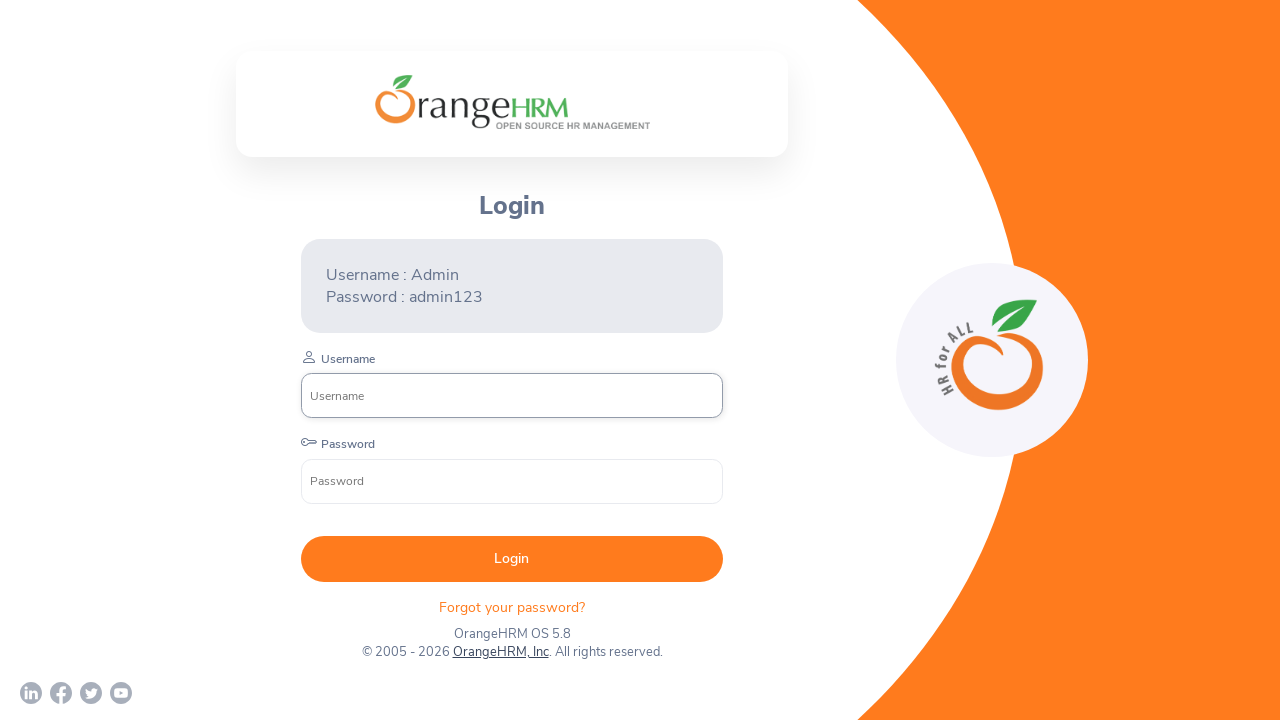

Page loaded with networkidle state
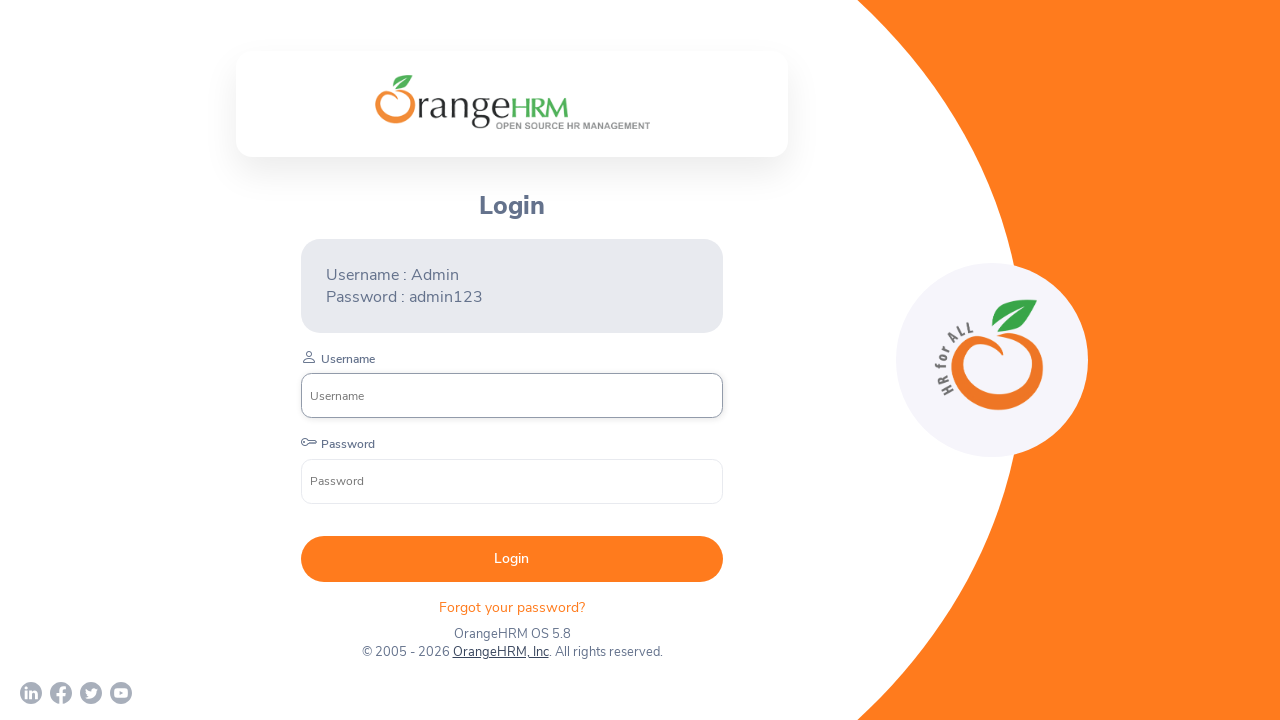

Stored parent page reference
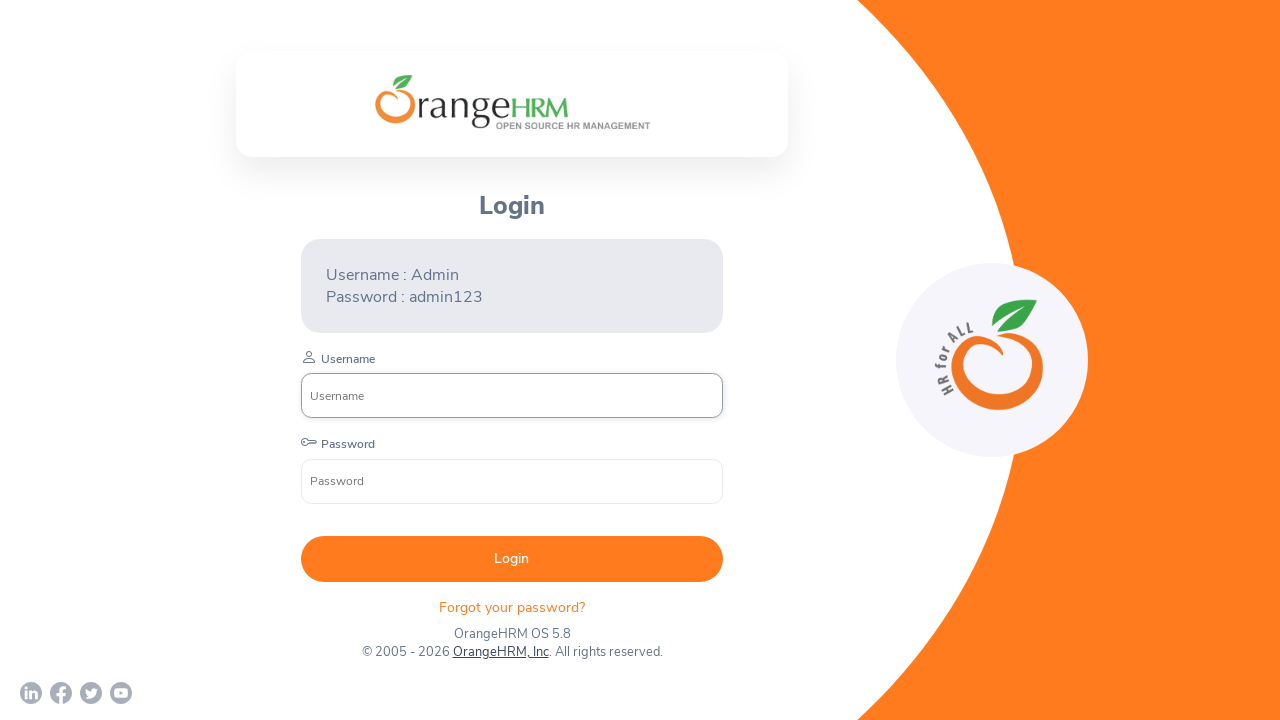

Clicked Twitter social media link and new window opened at (91, 693) on a[href*='twitter']
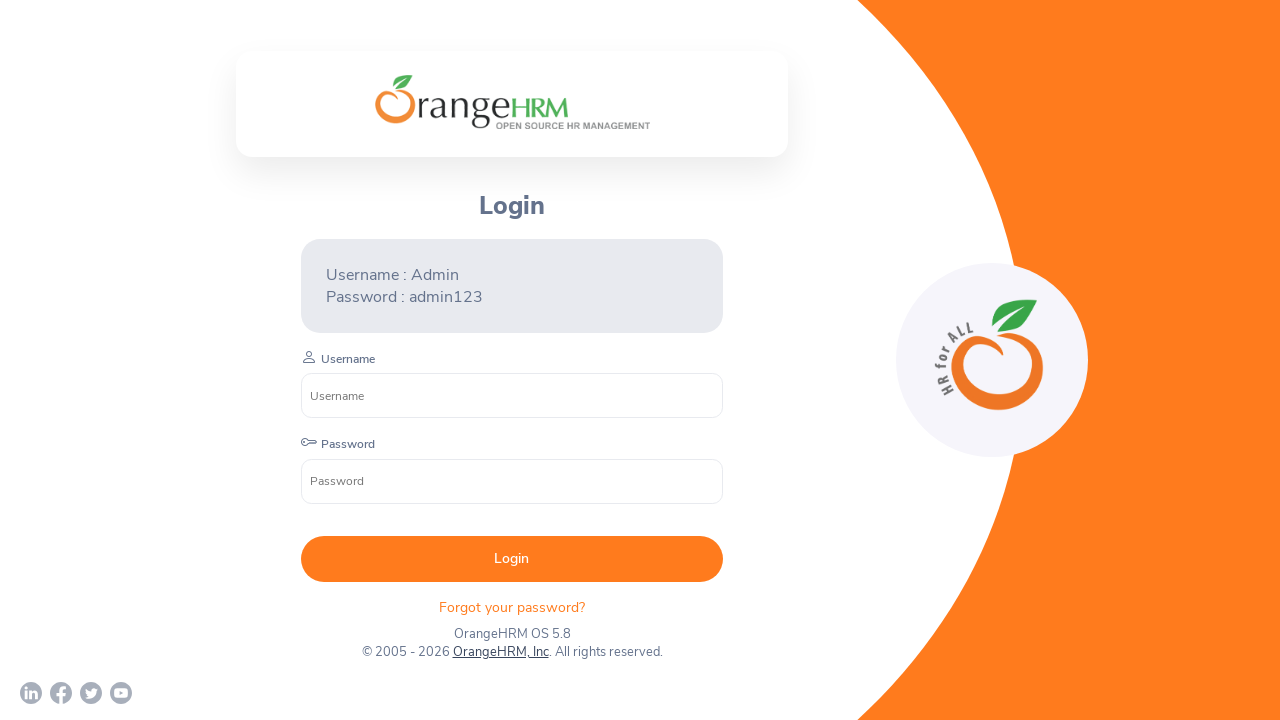

Clicked Facebook social media link and new window opened at (61, 693) on a[href*='facebook']
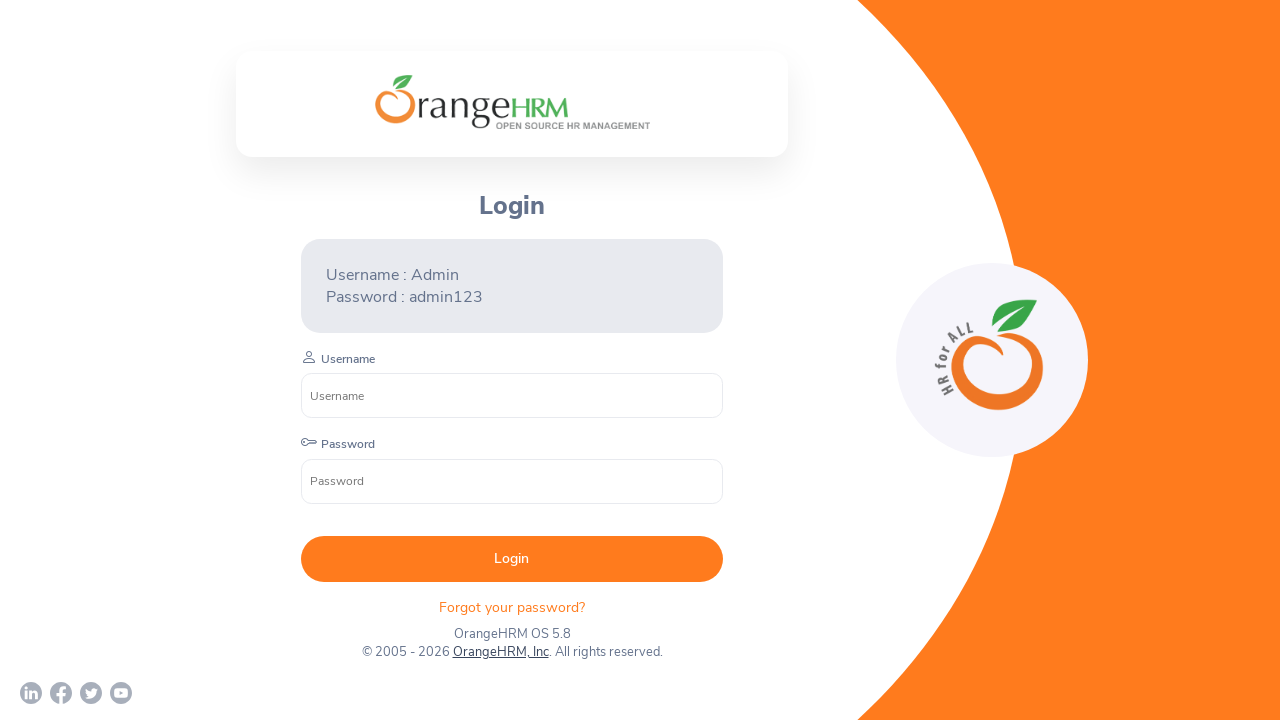

Clicked YouTube social media link and new window opened at (121, 693) on a[href*='youtube']
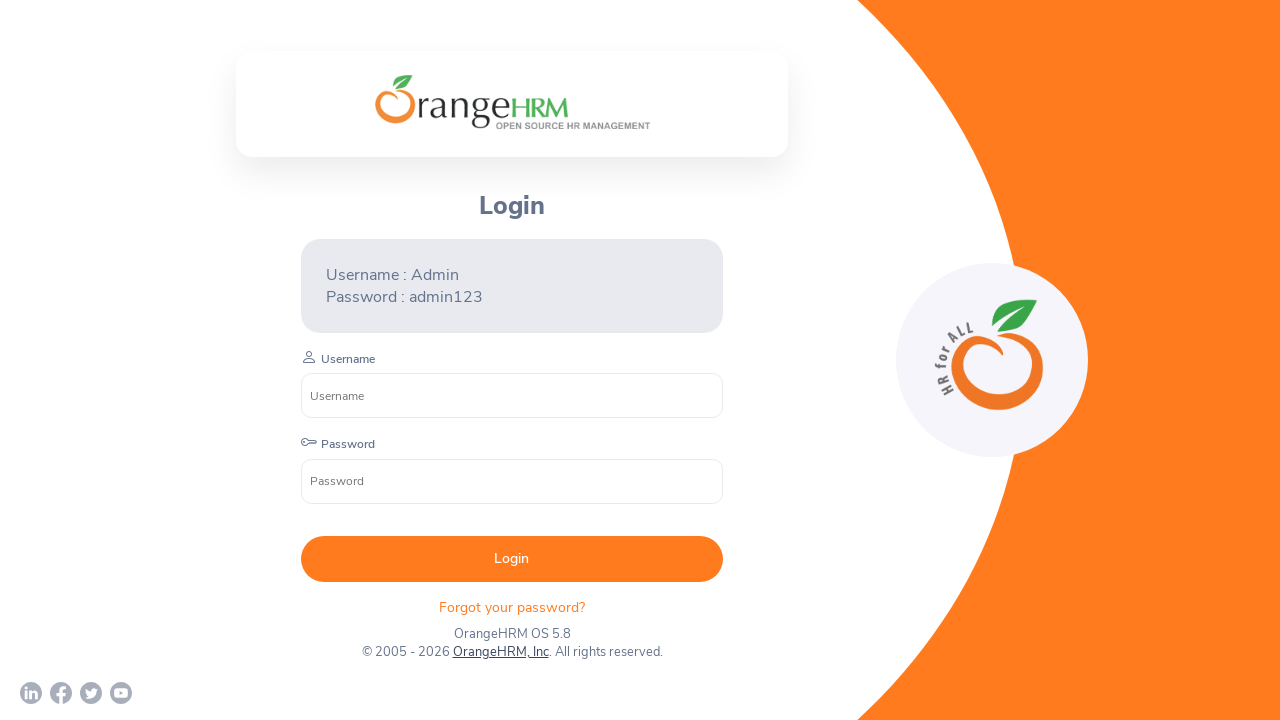

Clicked LinkedIn social media link and new window opened at (31, 693) on a[href*='linkedin']
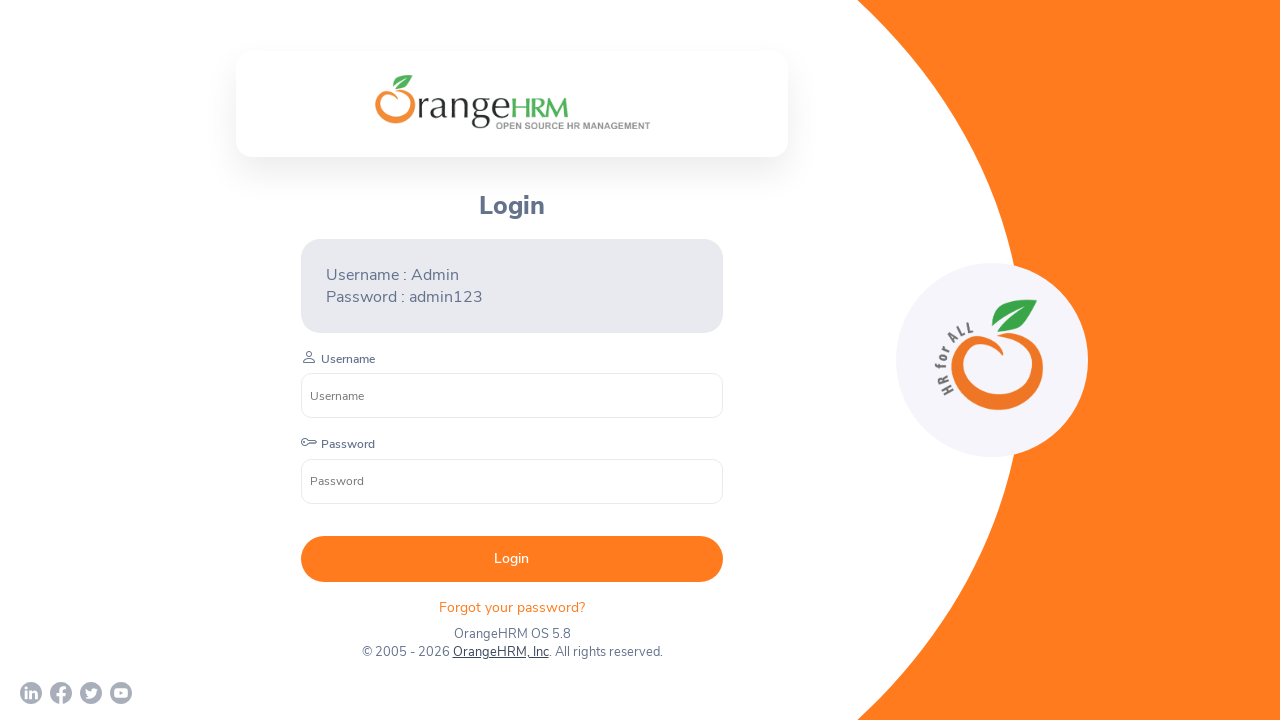

Retrieved all pages from browser context
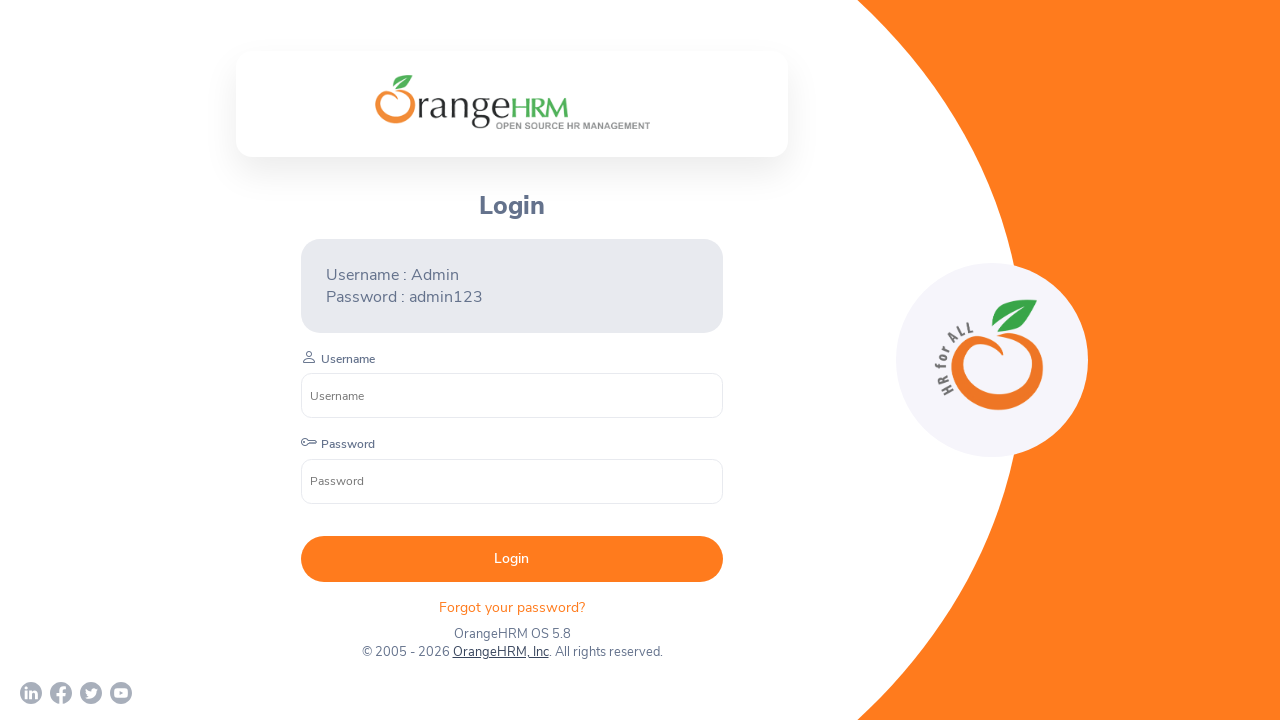

Waited for page content to load
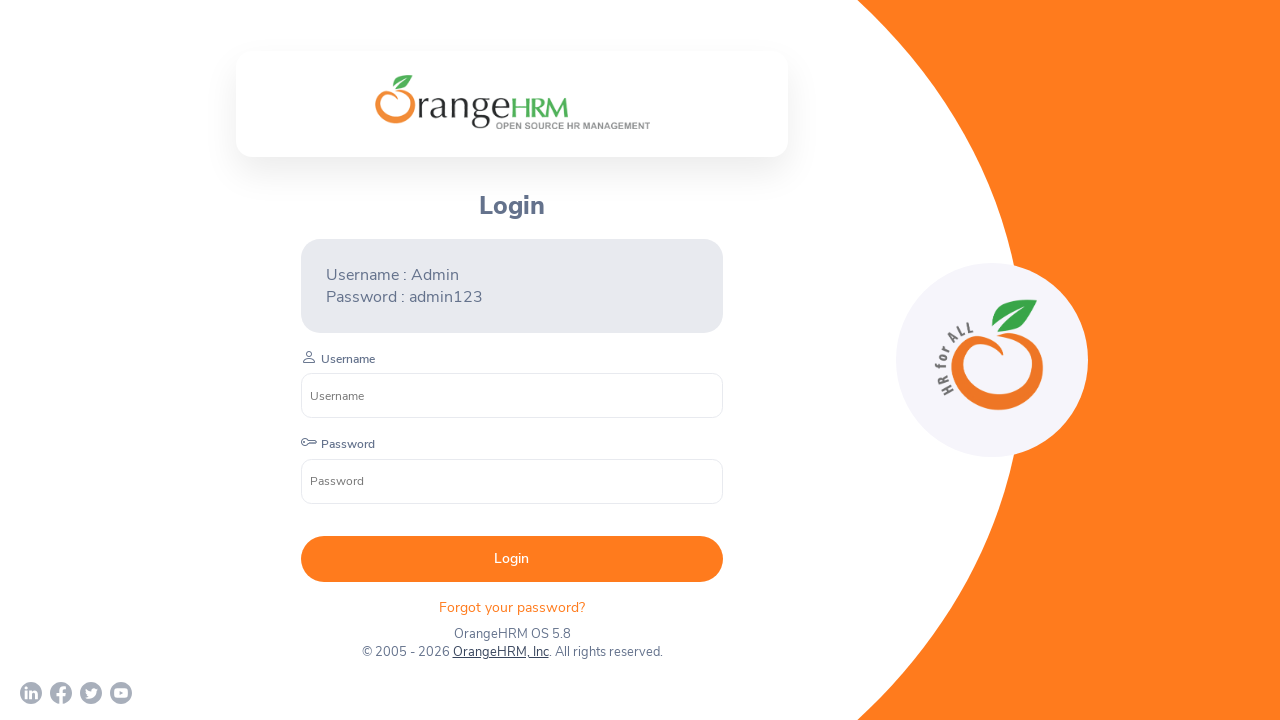

Waited for page content to load
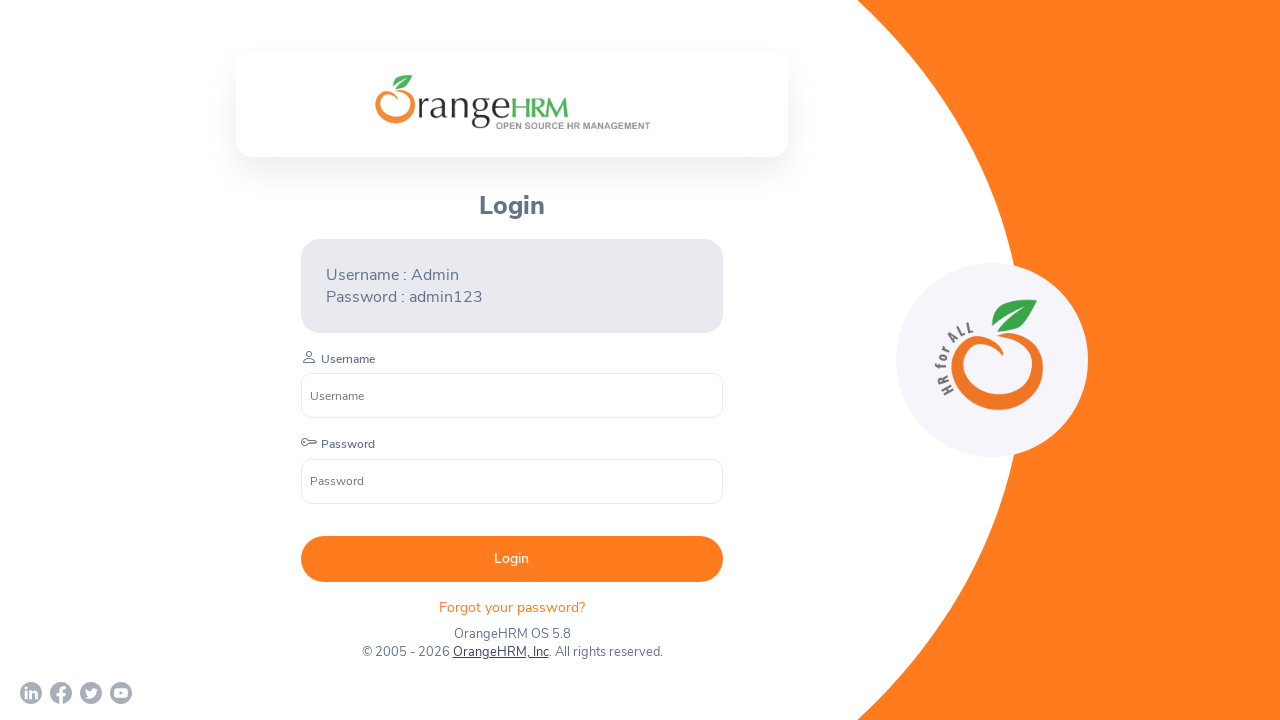

Closed child window
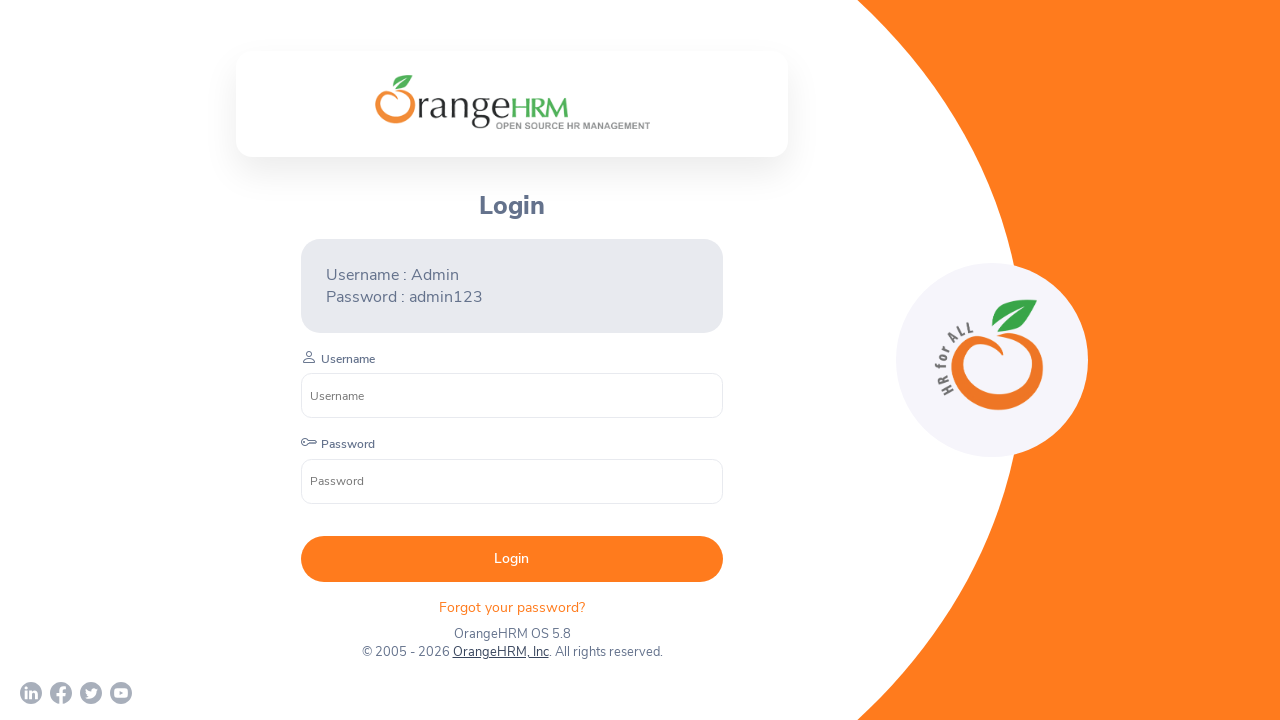

Waited for page content to load
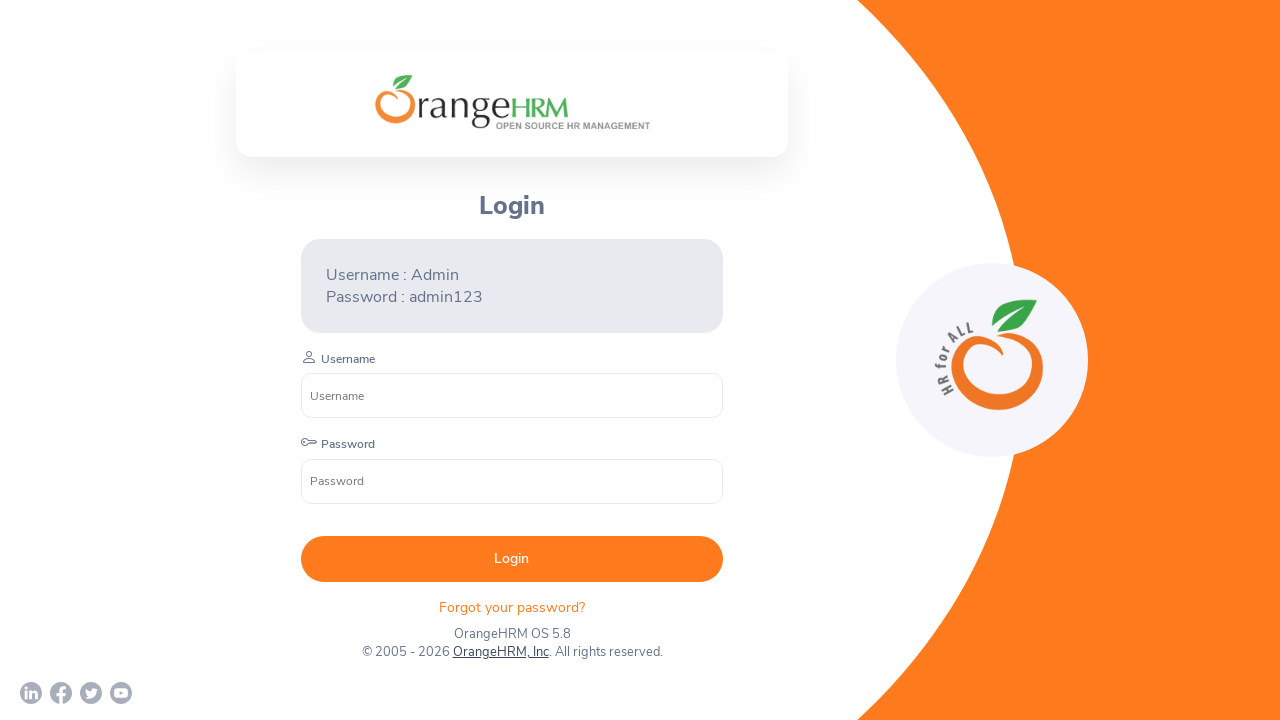

Closed child window
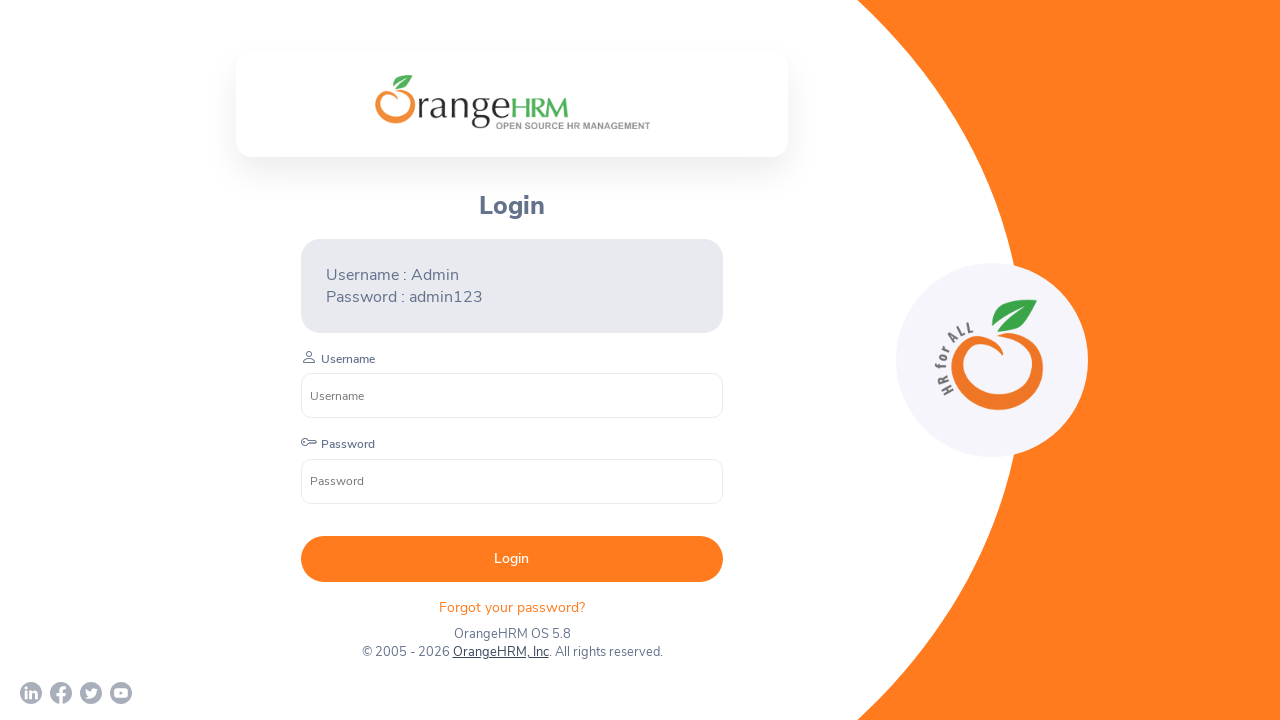

Waited for page content to load
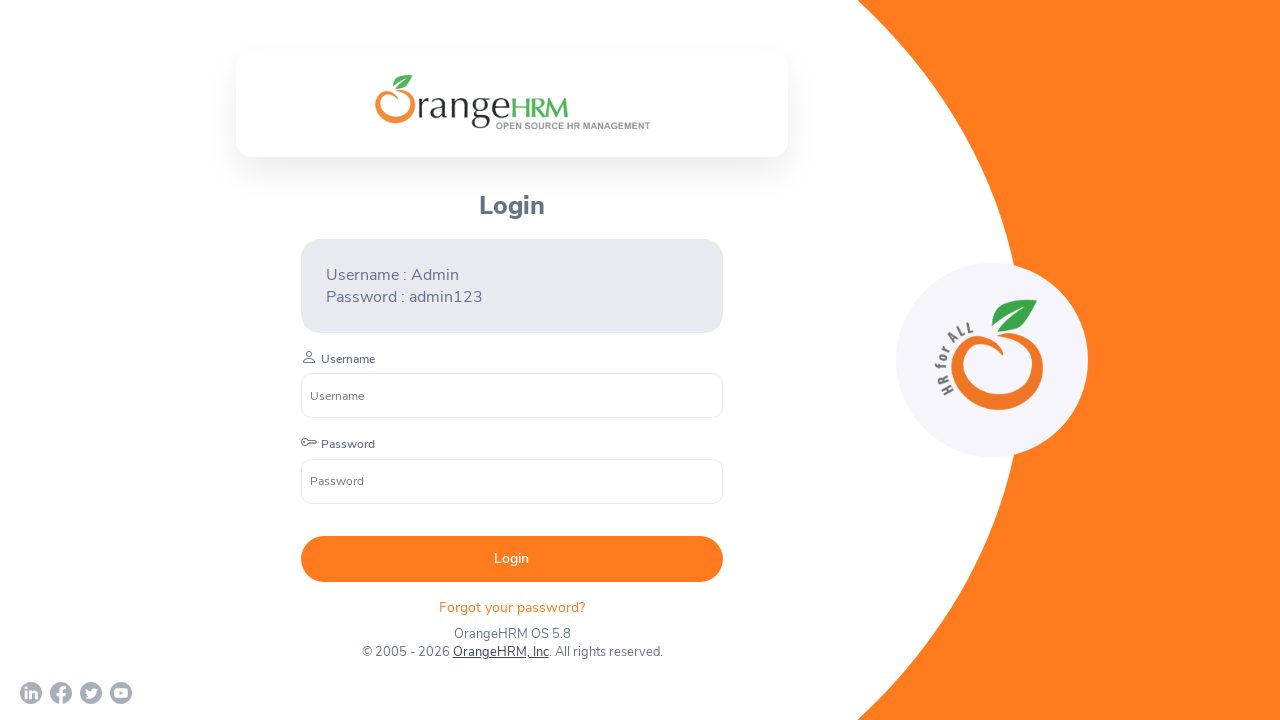

Closed child window
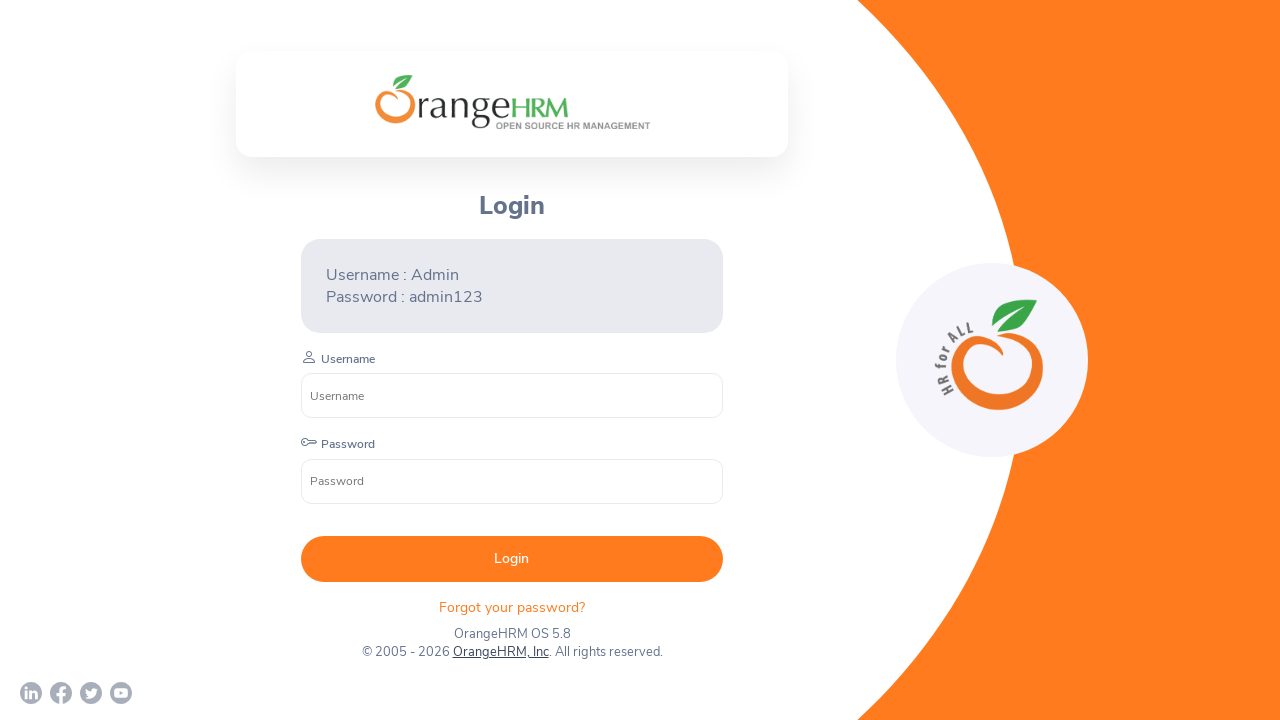

Waited for page content to load
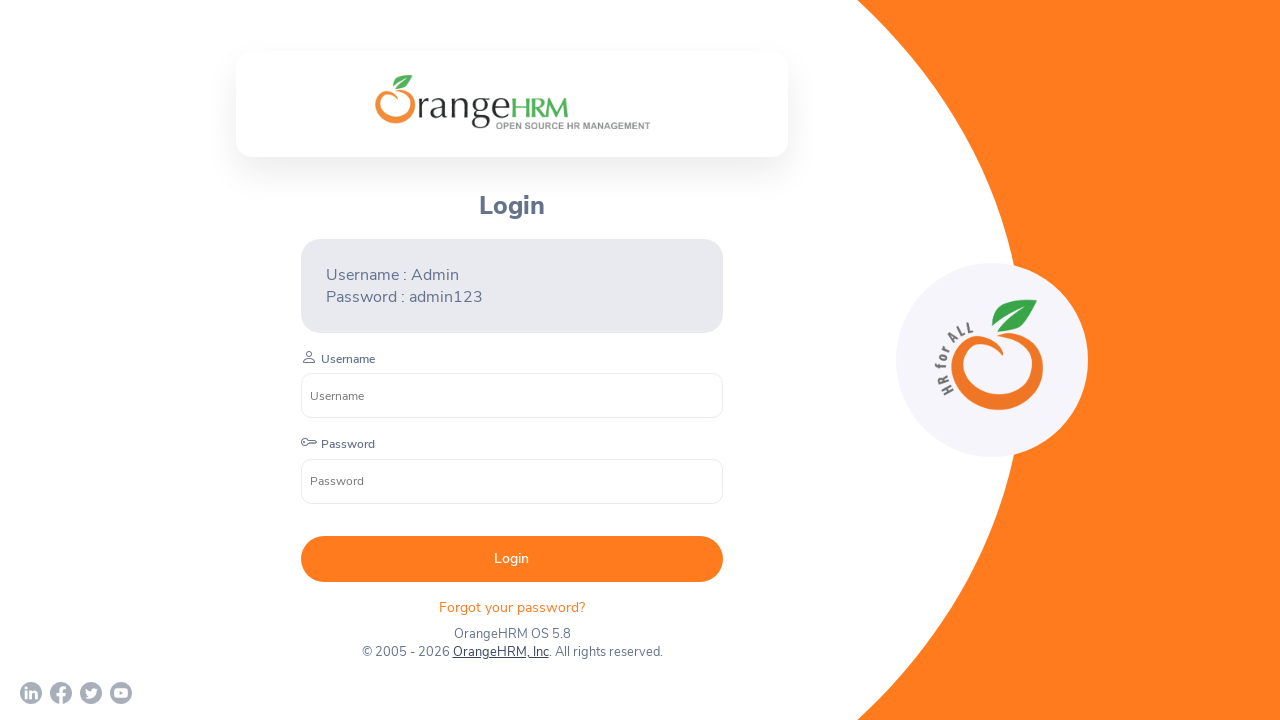

Closed child window
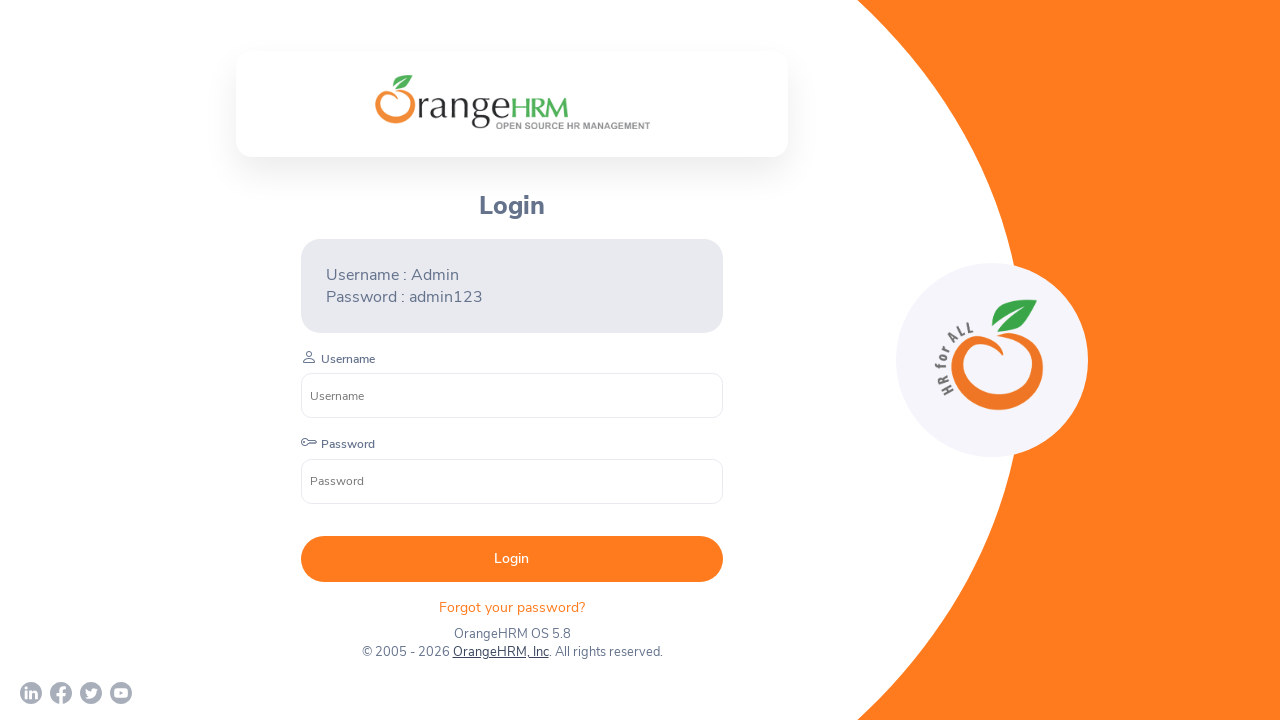

Brought parent window to front
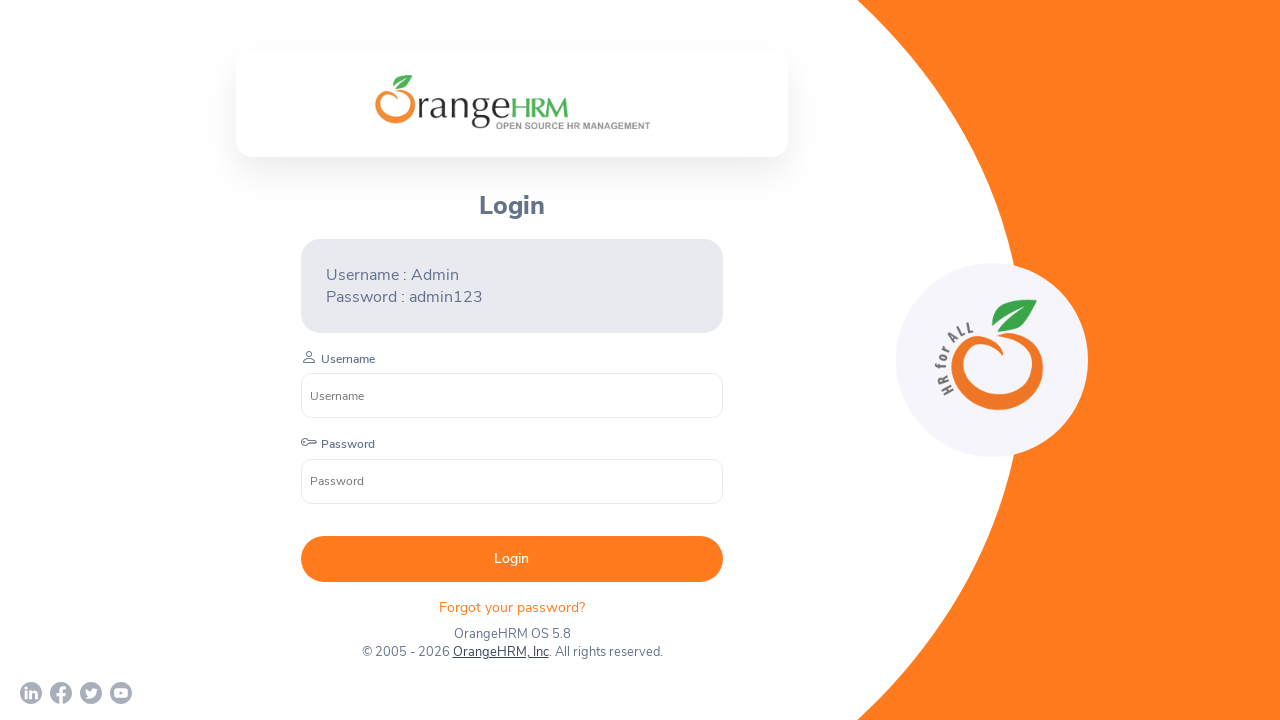

Parent page loaded and verified as accessible
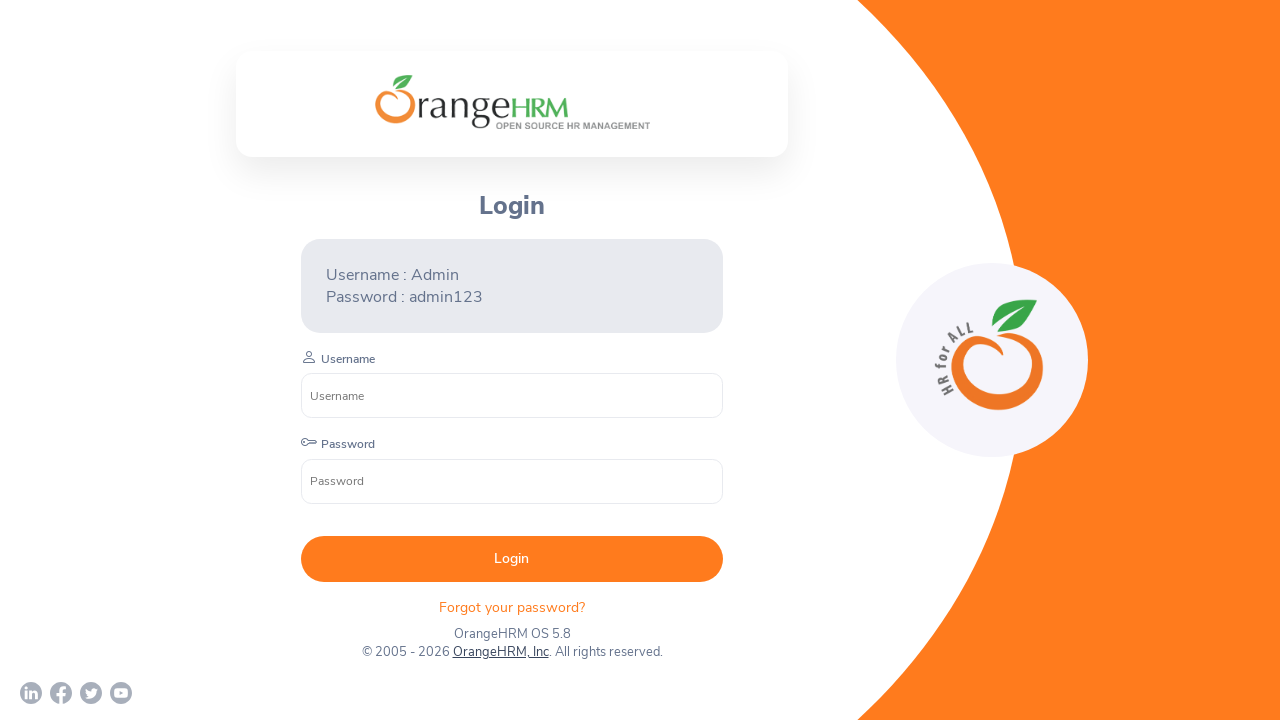

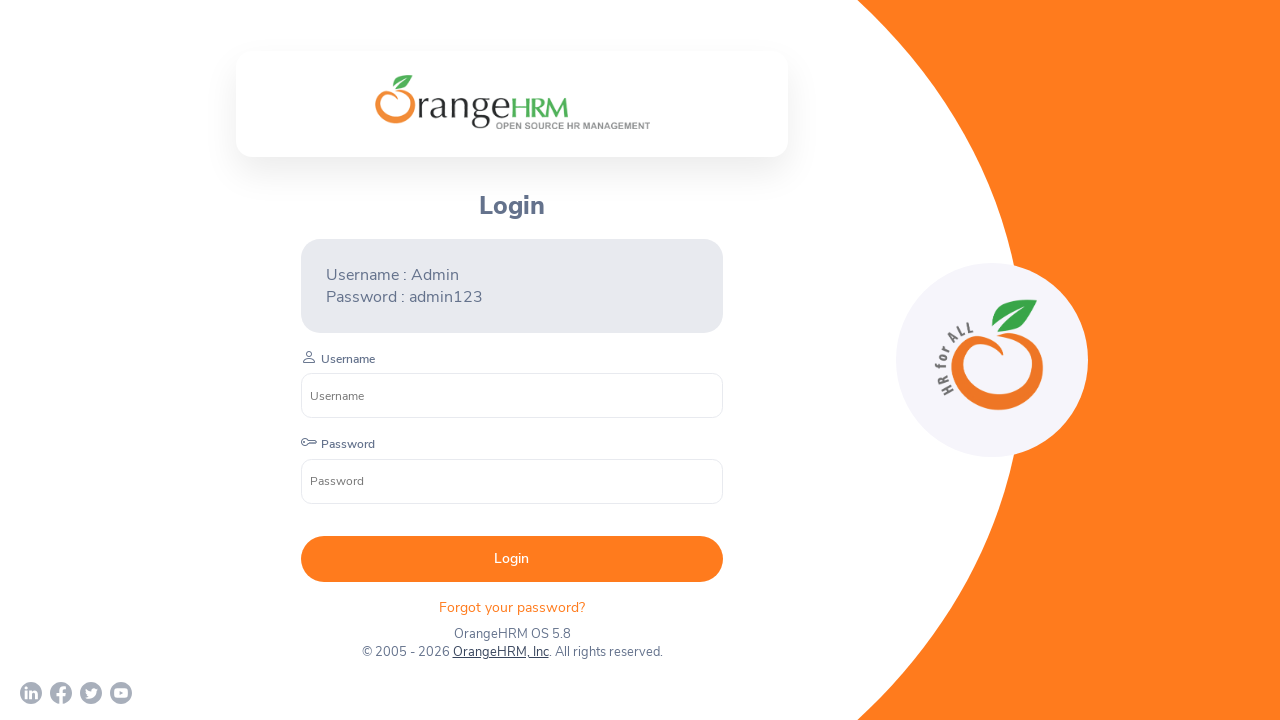